Tests dropdown and checkbox functionality on a practice website by selecting senior citizen discount, switching to round trip, and incrementing adult passenger count to verify UI interactions work correctly.

Starting URL: https://rahulshettyacademy.com/dropdownsPractise/

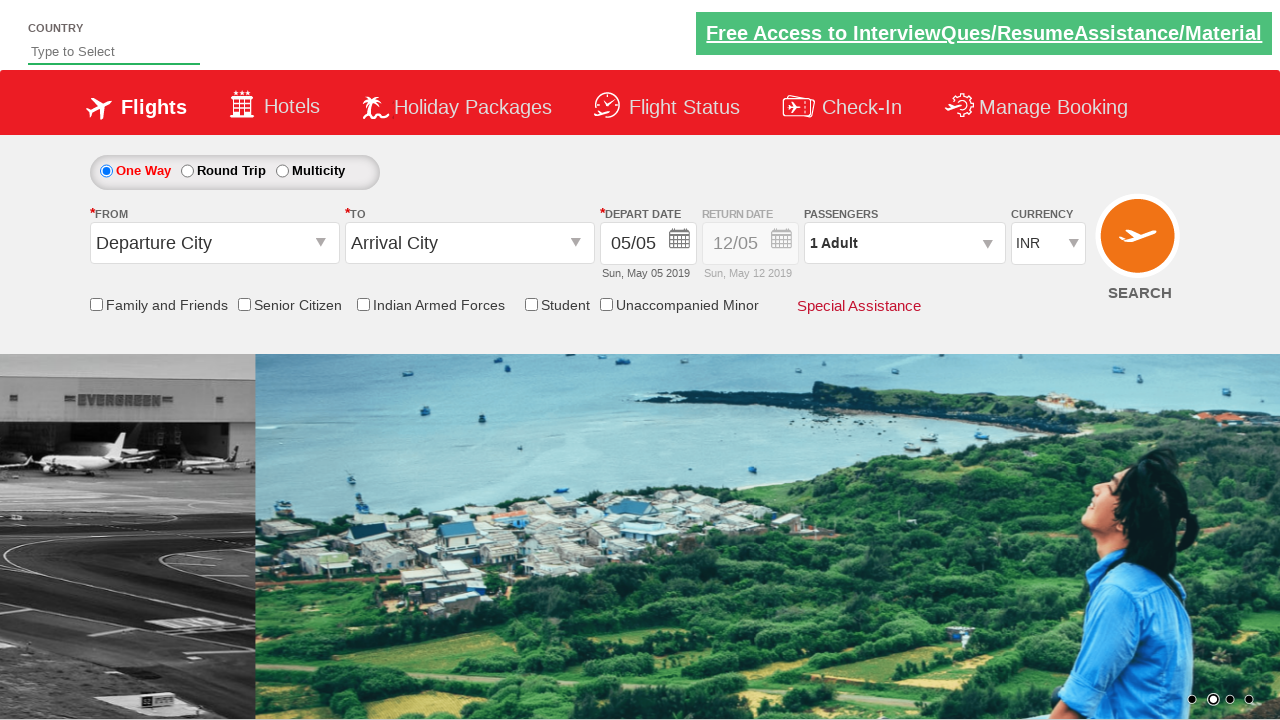

Located Senior Citizen Discount checkbox
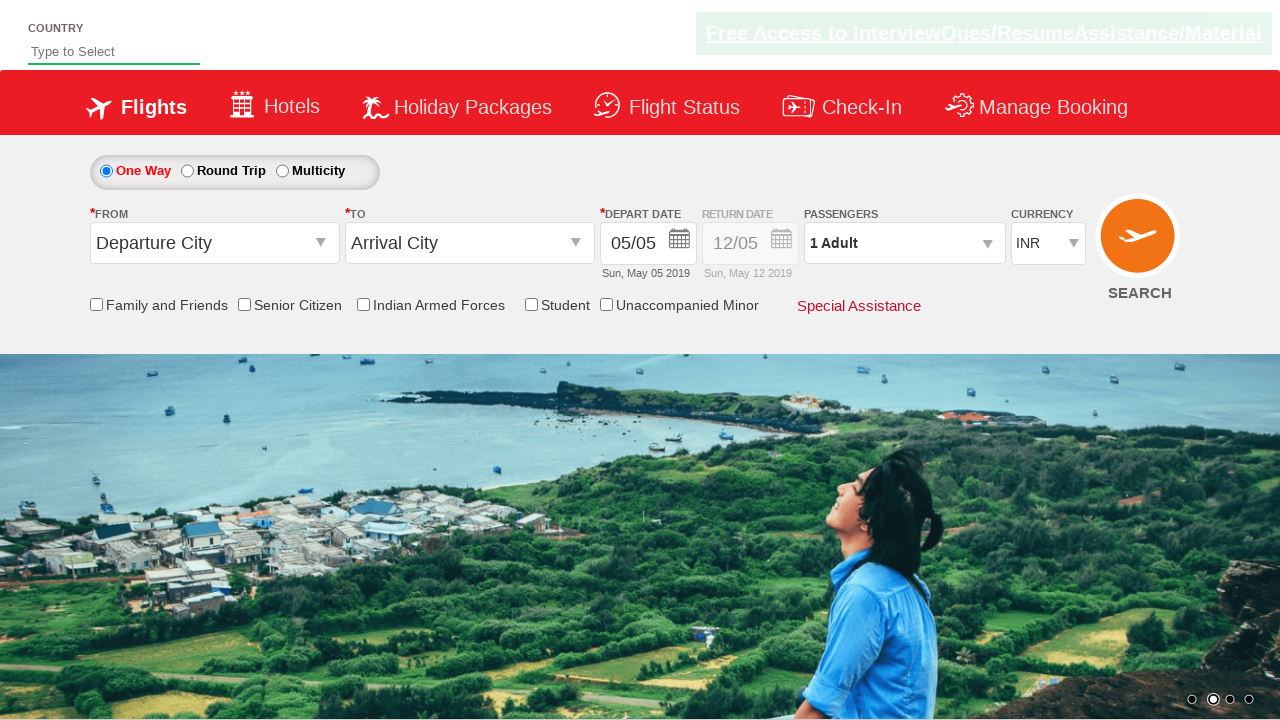

Verified Senior Citizen Discount checkbox is initially unchecked
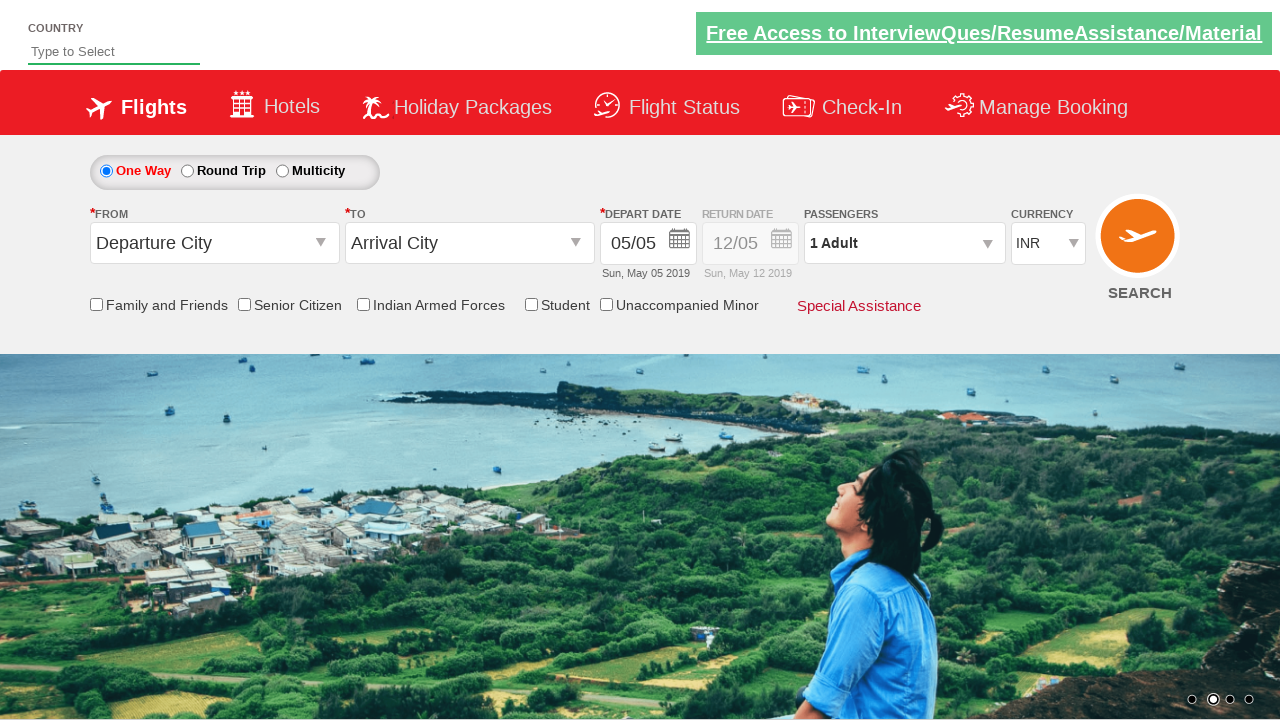

Clicked Senior Citizen Discount checkbox to enable it at (244, 304) on input[id*='SeniorCitizenDiscount']
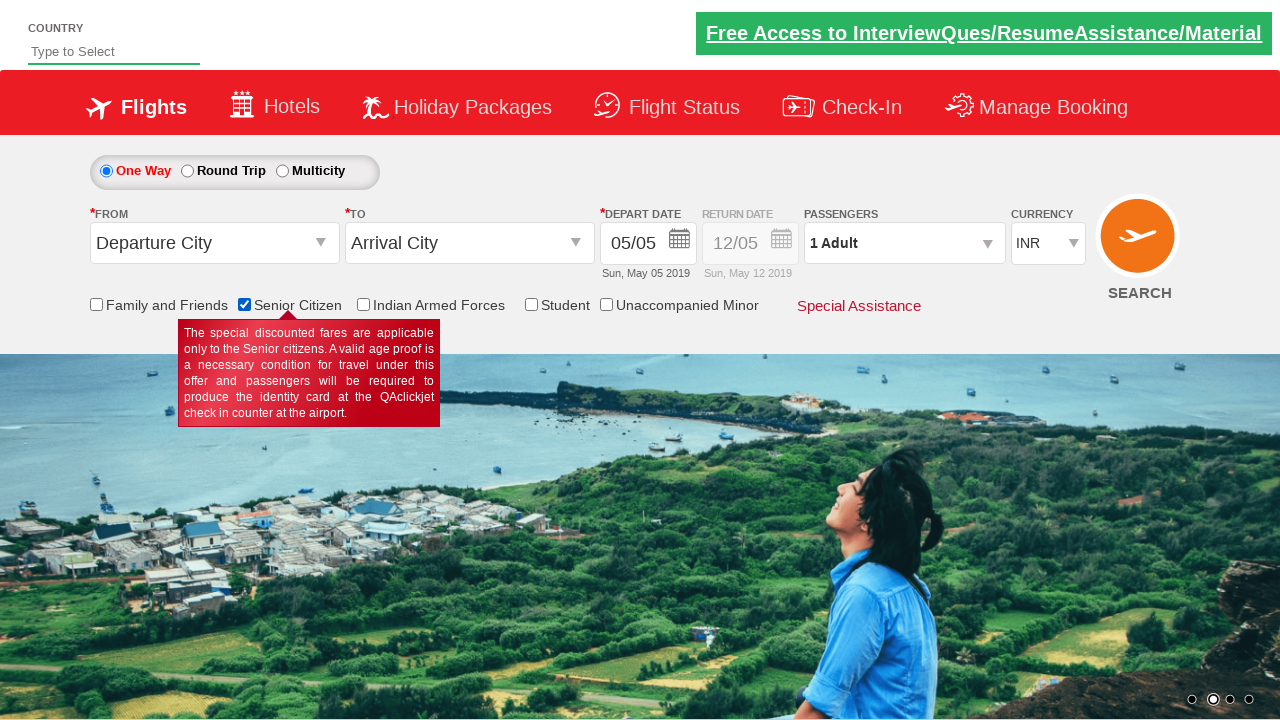

Verified Senior Citizen Discount checkbox is now checked
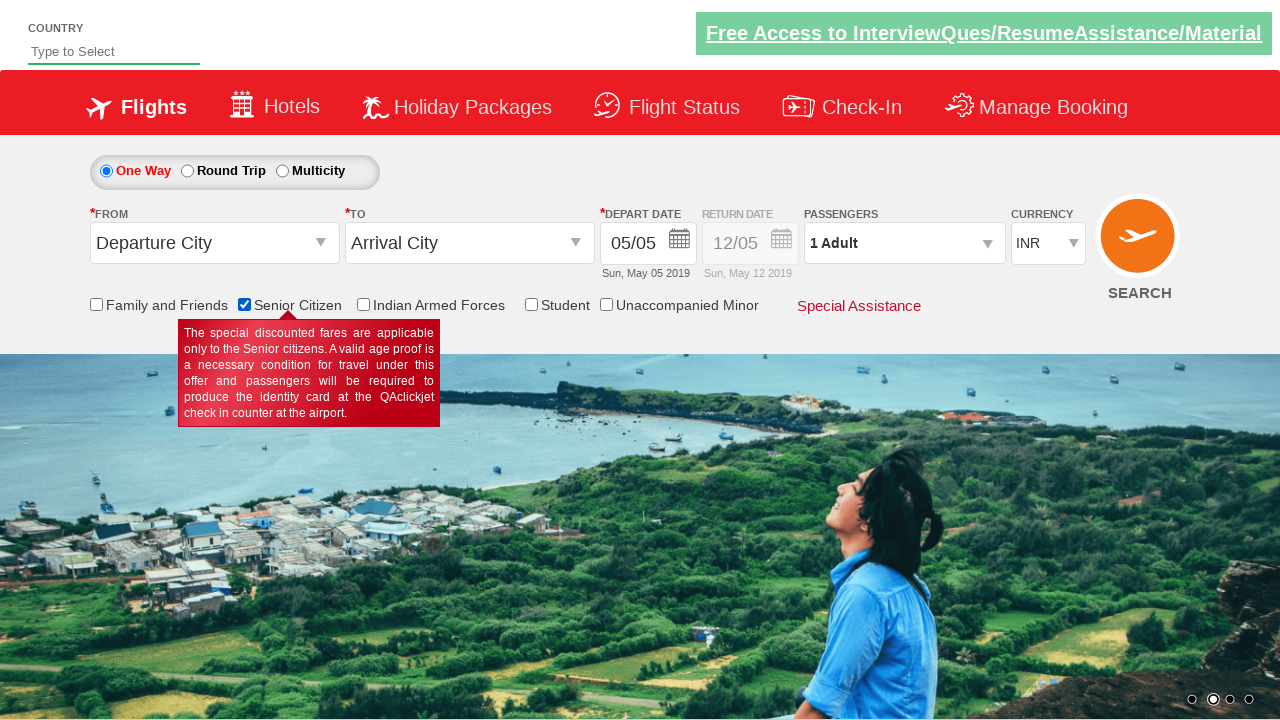

Clicked Round Trip radio button to enable return date at (187, 171) on #ctl00_mainContent_rbtnl_Trip_1
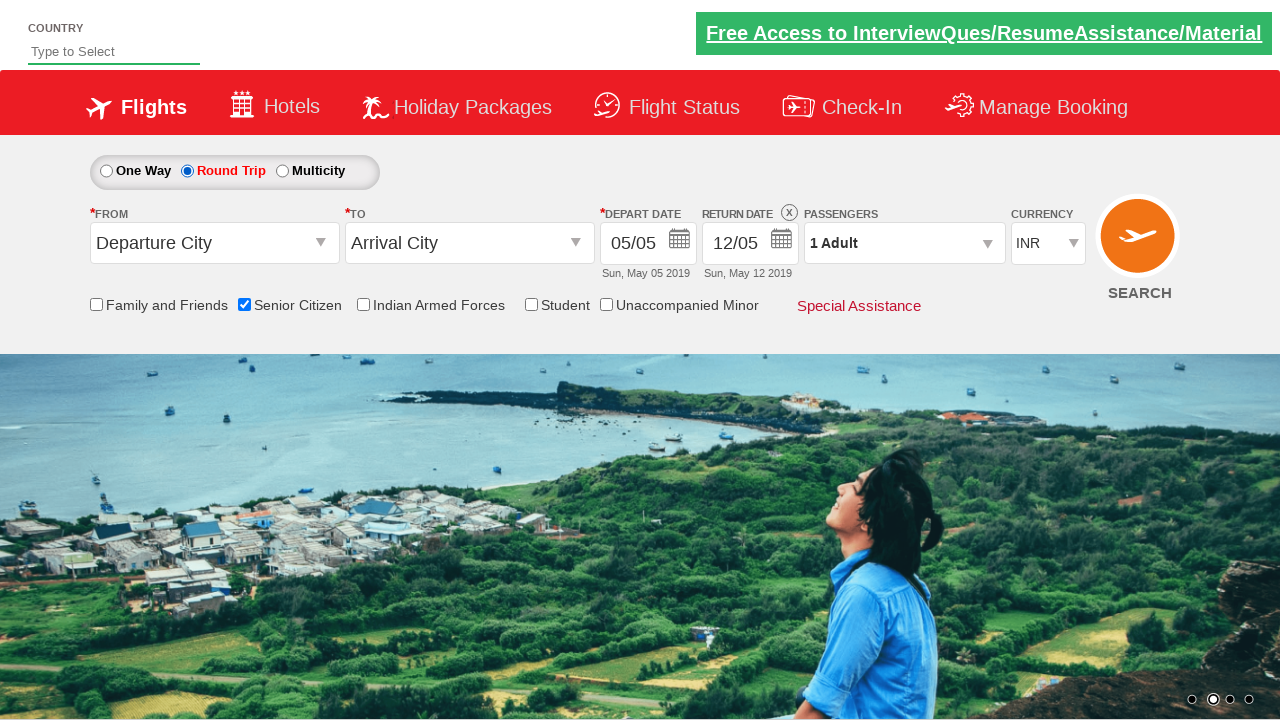

Waited for return date UI to be enabled
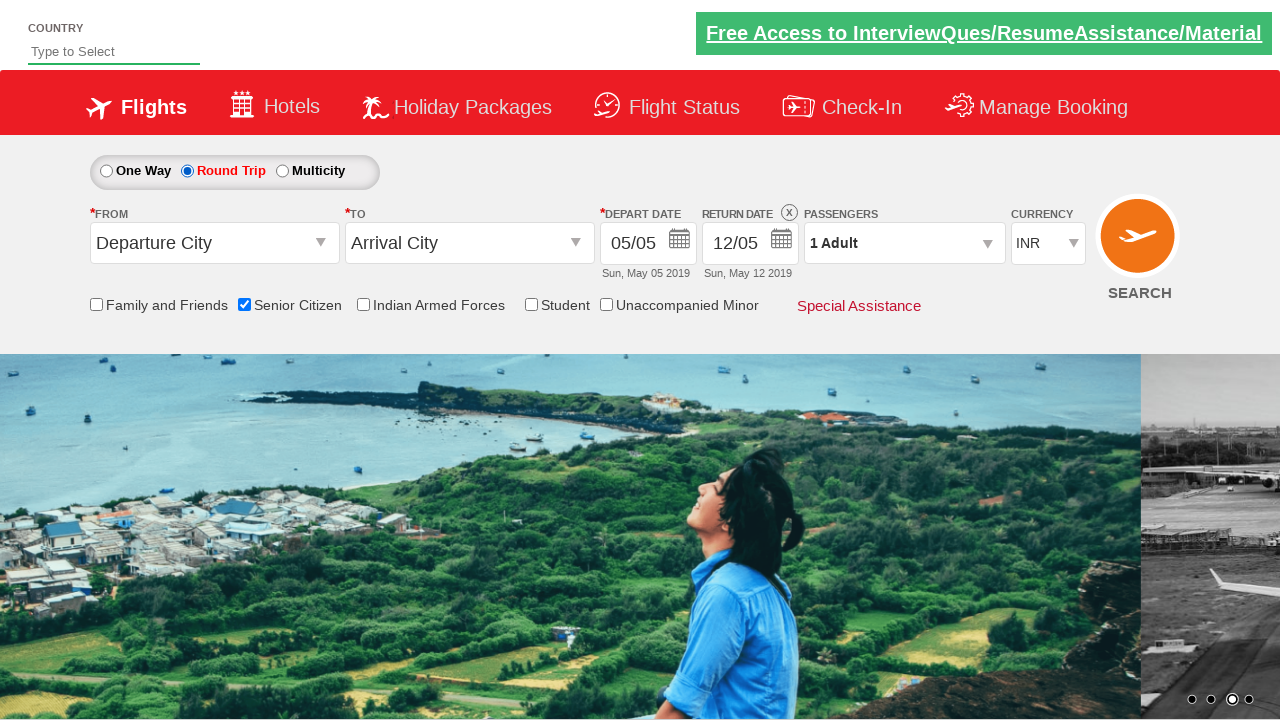

Clicked passenger info dropdown to open it at (904, 243) on #divpaxinfo
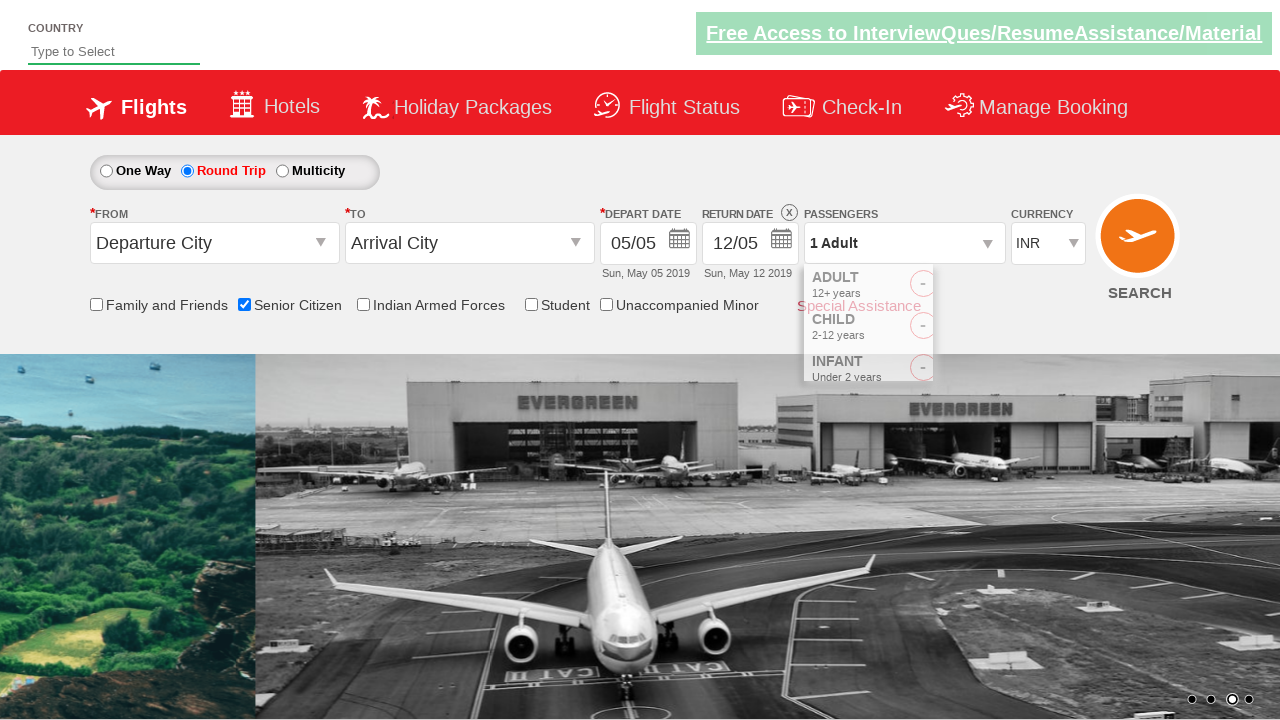

Waited for passenger dropdown options to load
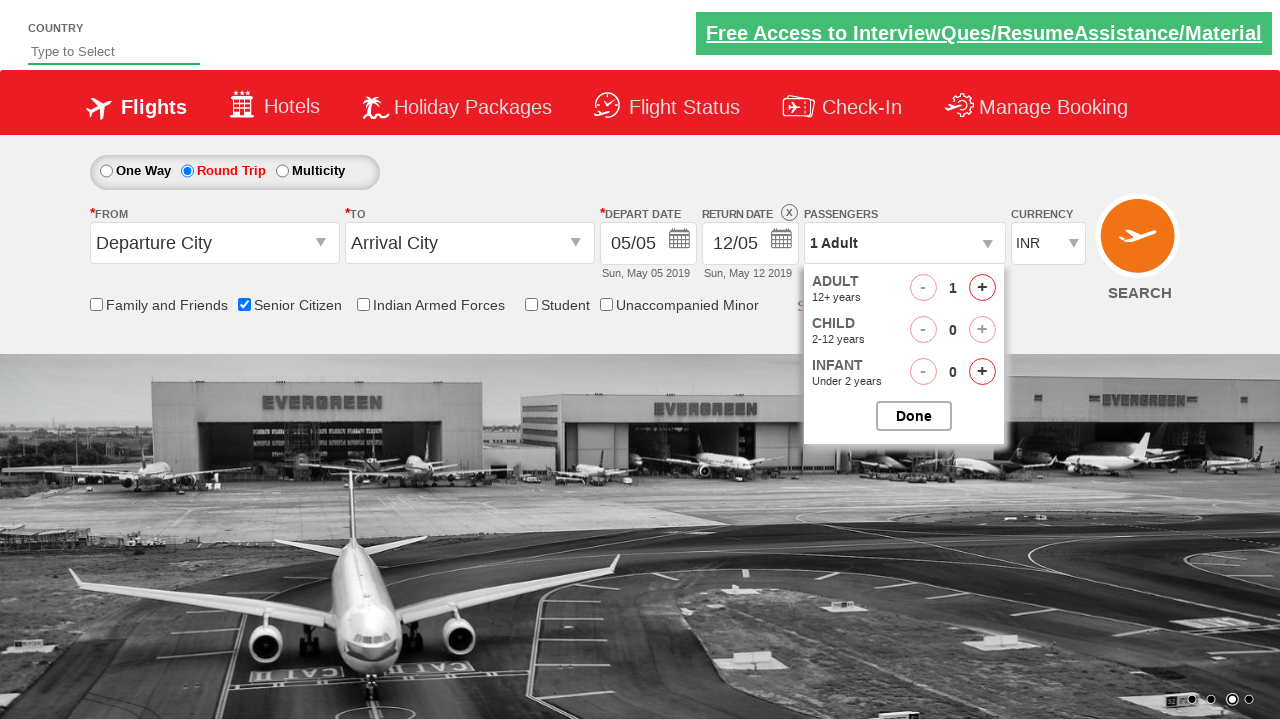

Incremented adult passenger count (iteration 1 of 4) at (982, 288) on #hrefIncAdt
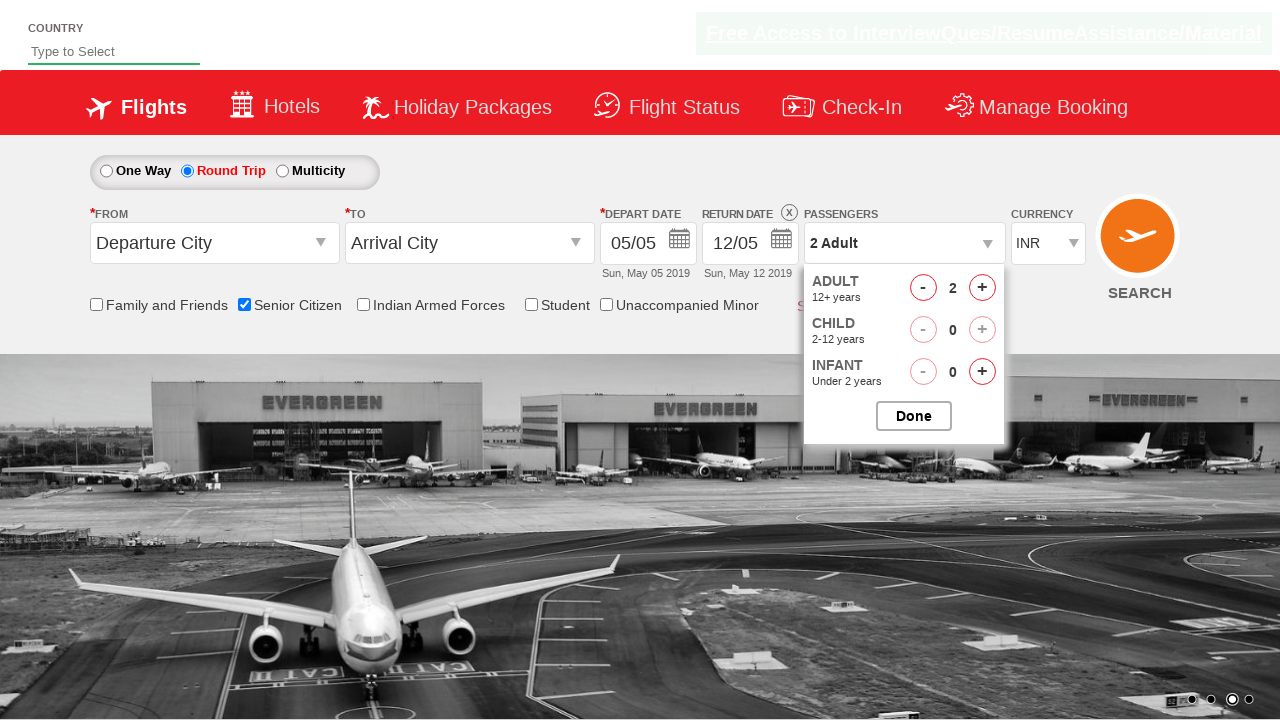

Incremented adult passenger count (iteration 2 of 4) at (982, 288) on #hrefIncAdt
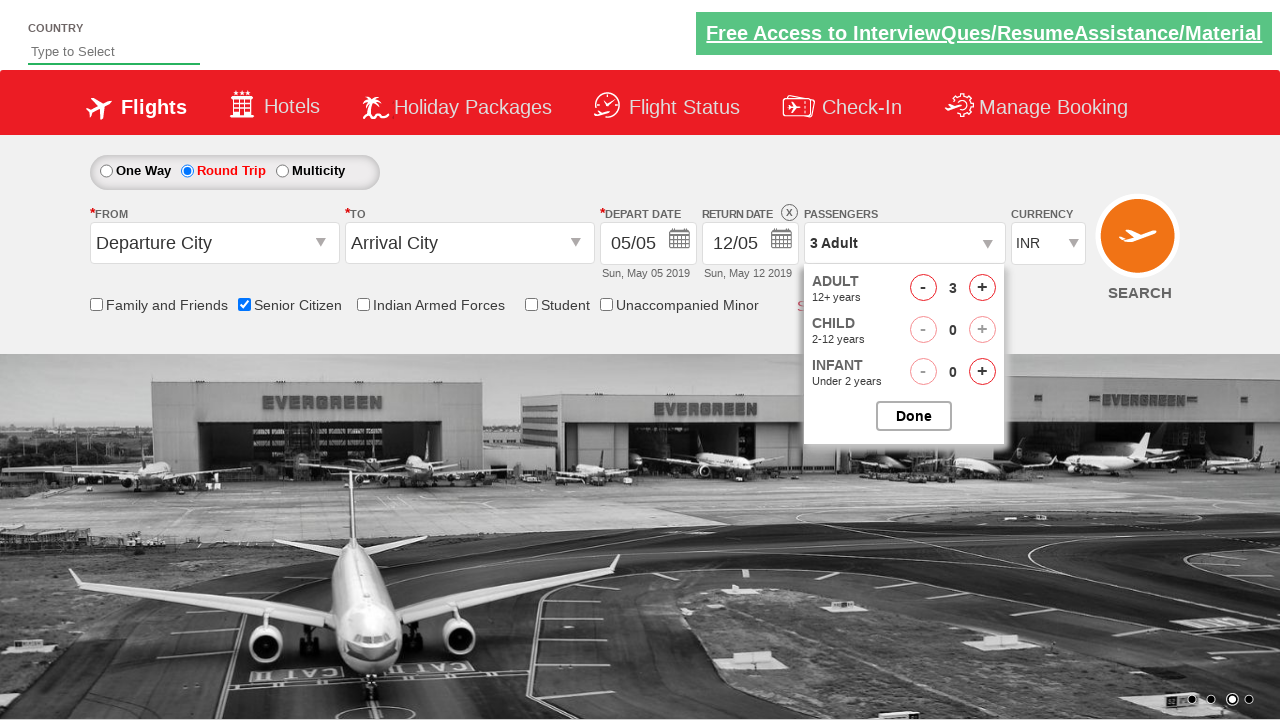

Incremented adult passenger count (iteration 3 of 4) at (982, 288) on #hrefIncAdt
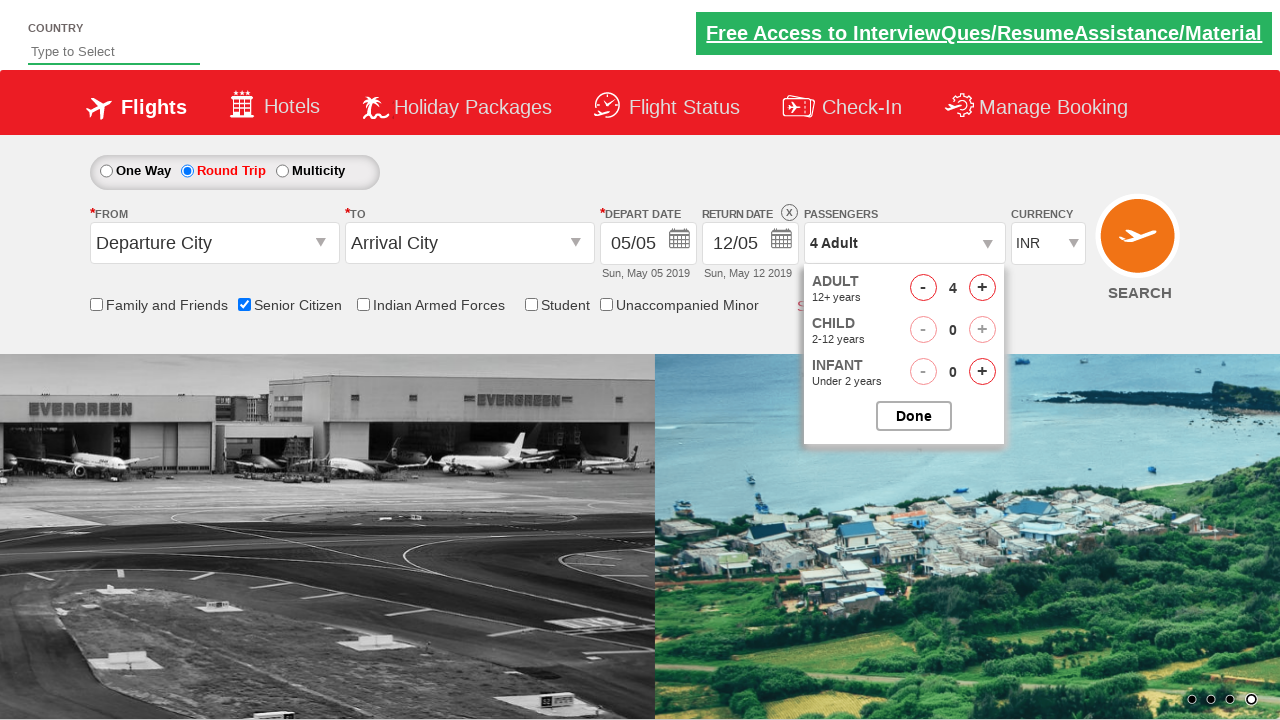

Incremented adult passenger count (iteration 4 of 4) at (982, 288) on #hrefIncAdt
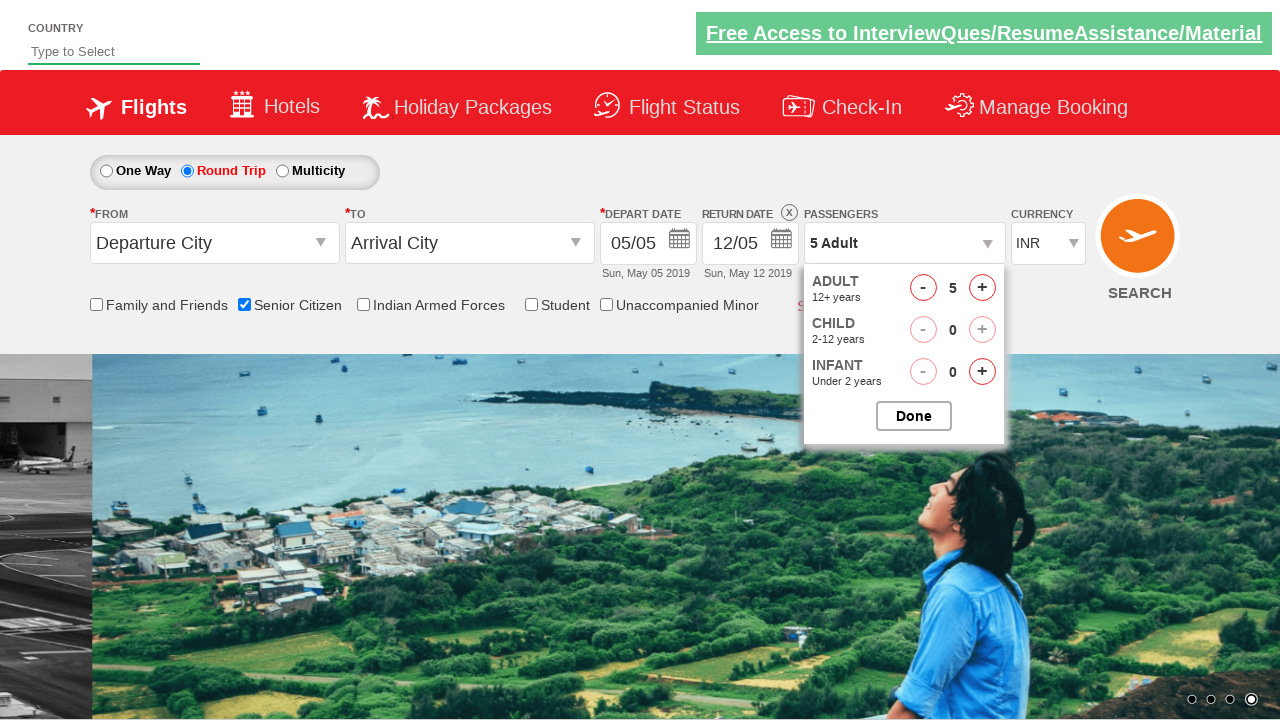

Closed passenger options dropdown at (914, 416) on #btnclosepaxoption
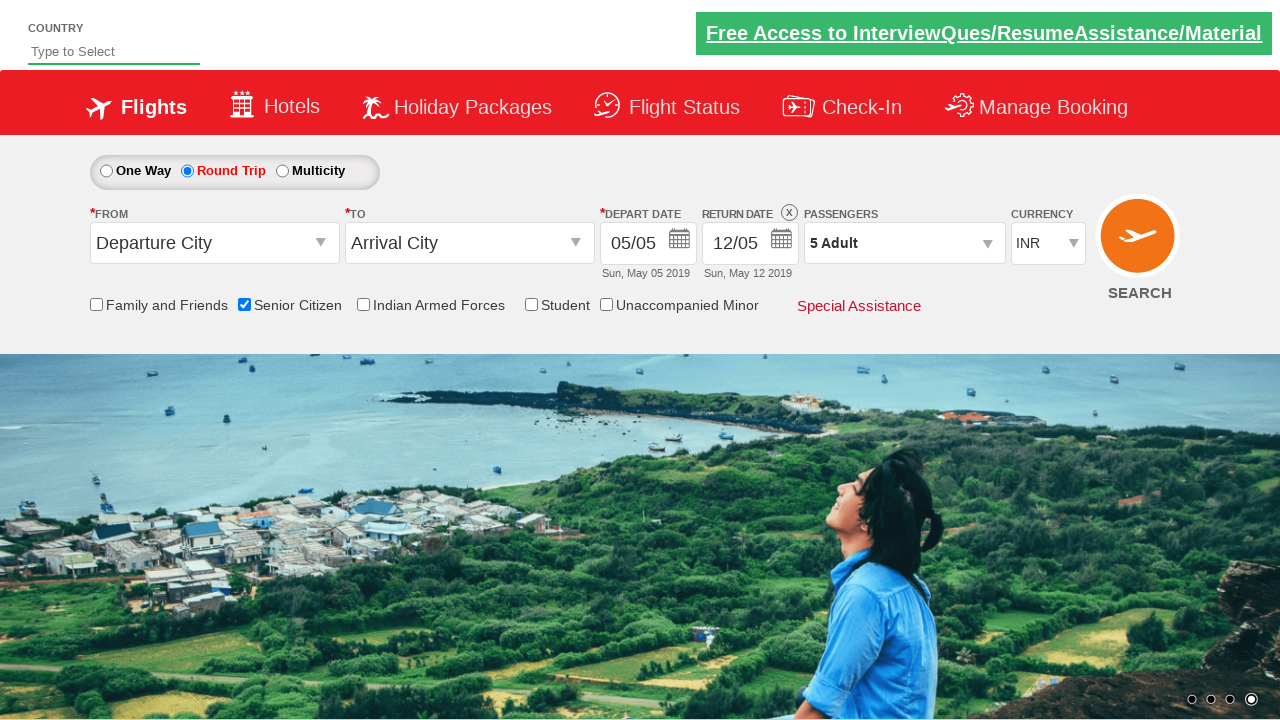

Verified passenger info displays '5 Adult'
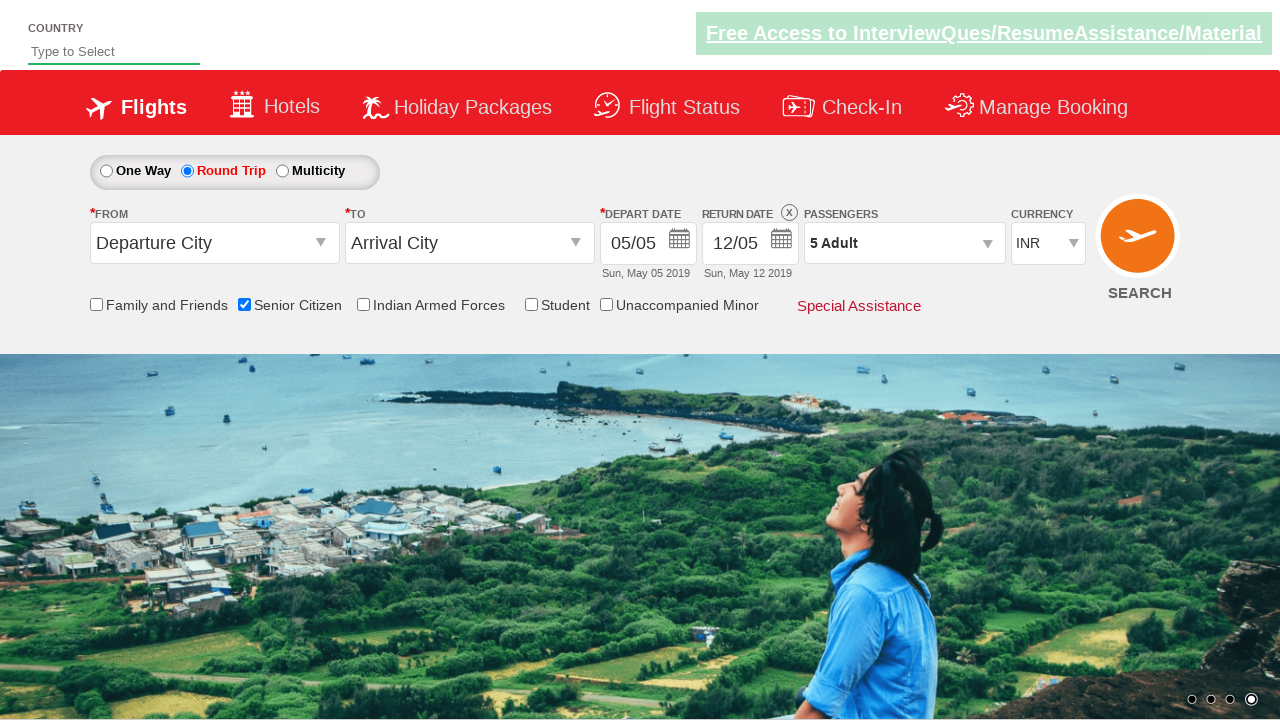

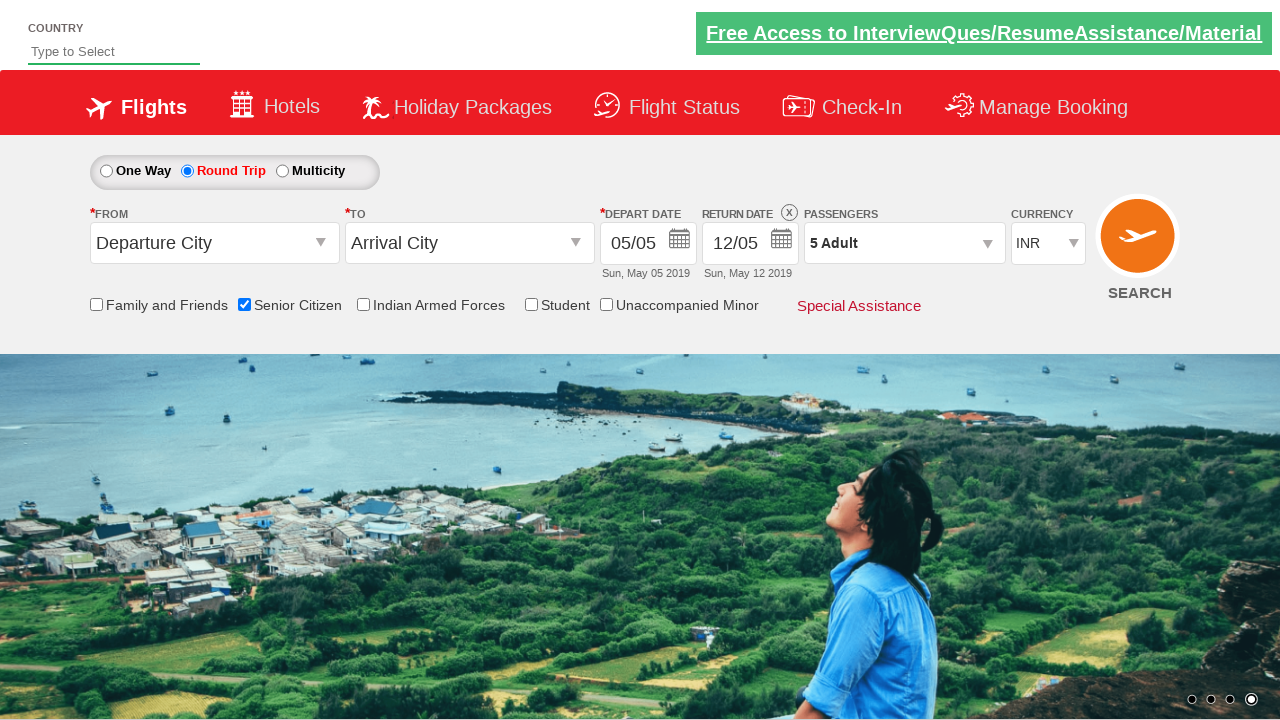